Tests clicking the full image button on a JPL Space image gallery page and verifies the full-size image loads in a lightbox.

Starting URL: https://data-class-jpl-space.s3.amazonaws.com/JPL_Space/index.html

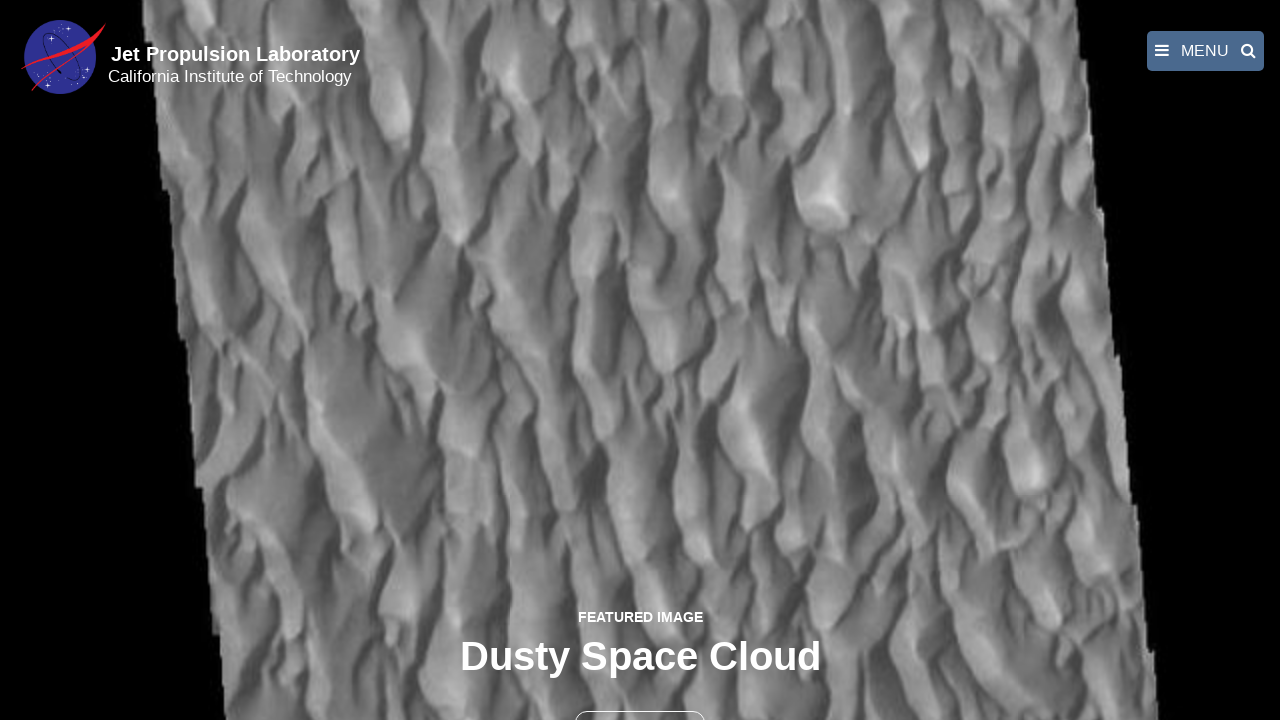

Navigated to JPL Space image gallery page
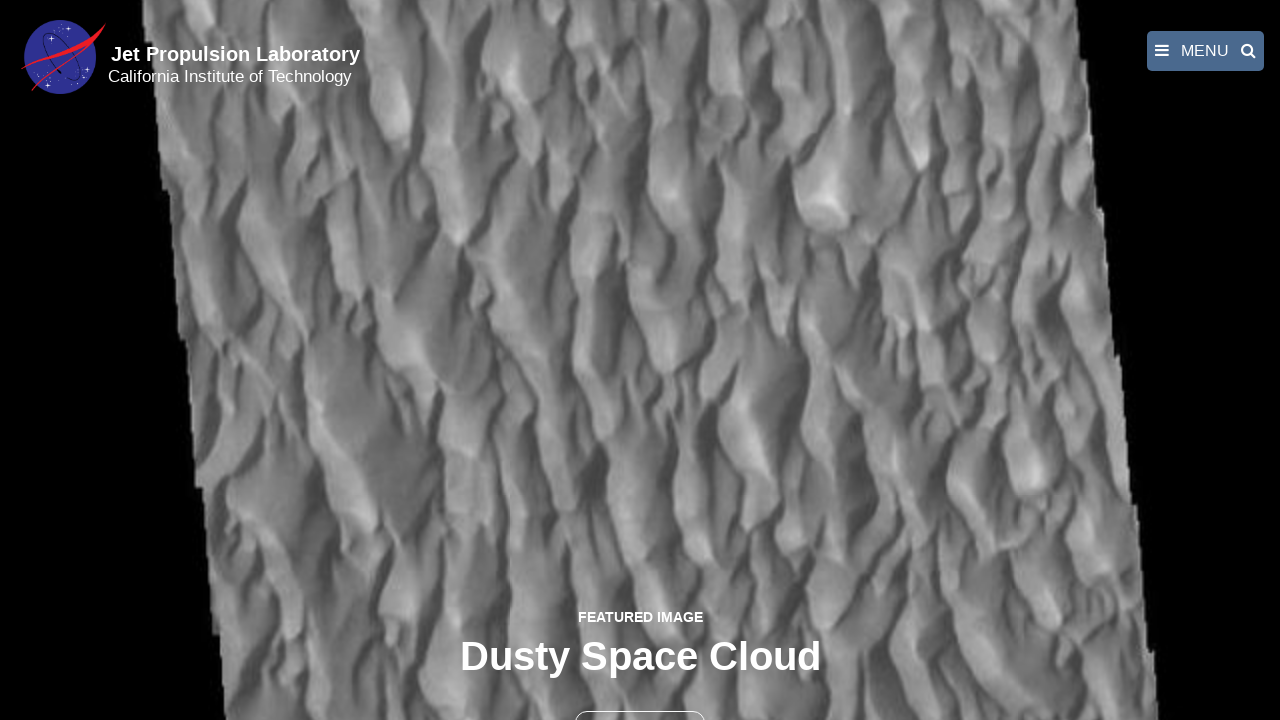

Clicked the full image button to open lightbox at (640, 699) on button >> nth=1
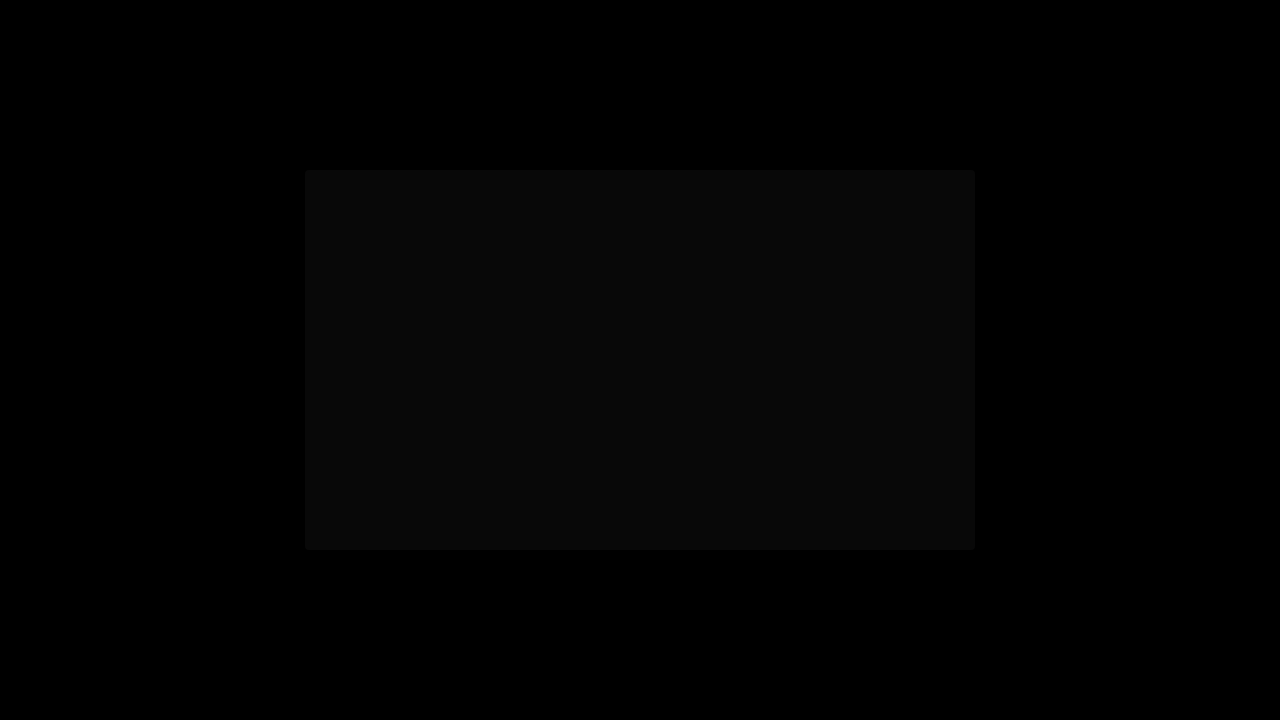

Full-size image loaded in lightbox
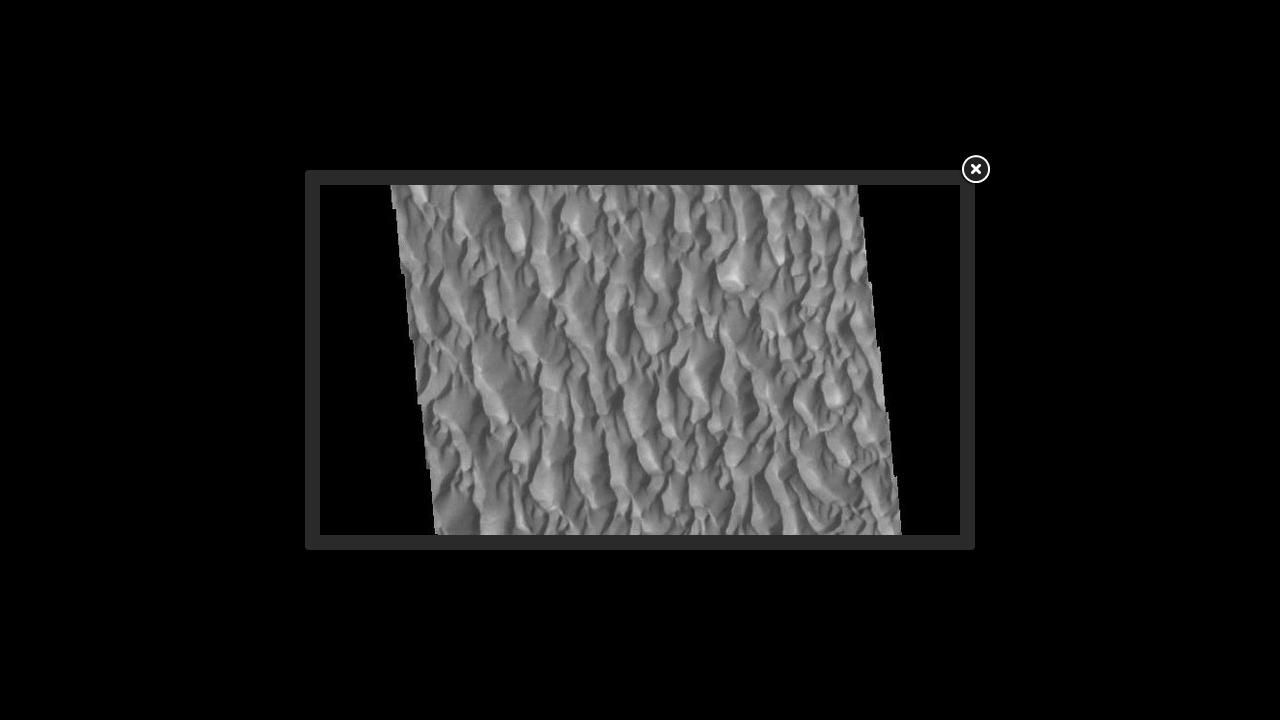

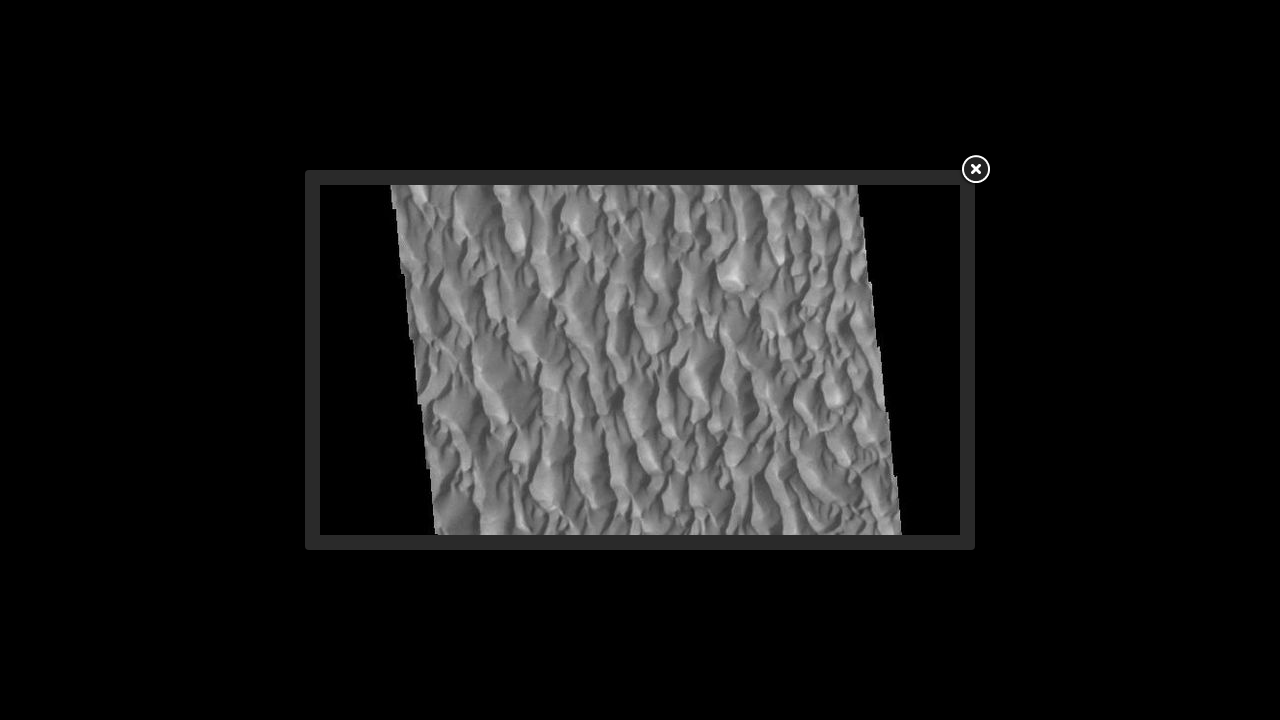